Tests navigation from homepage to Widgets page by clicking the Widgets card

Starting URL: https://demoqa.com/

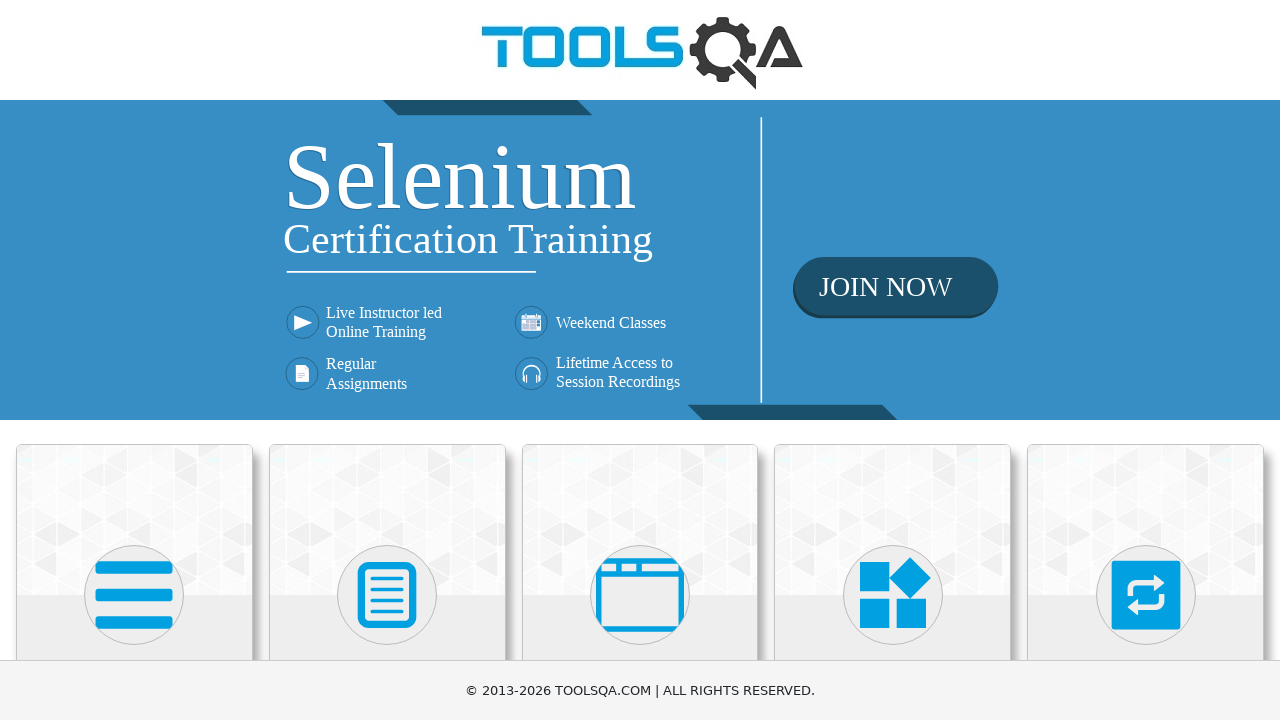

Clicked Widgets card to navigate from homepage to Widgets page at (893, 520) on div.card:has-text('Widgets')
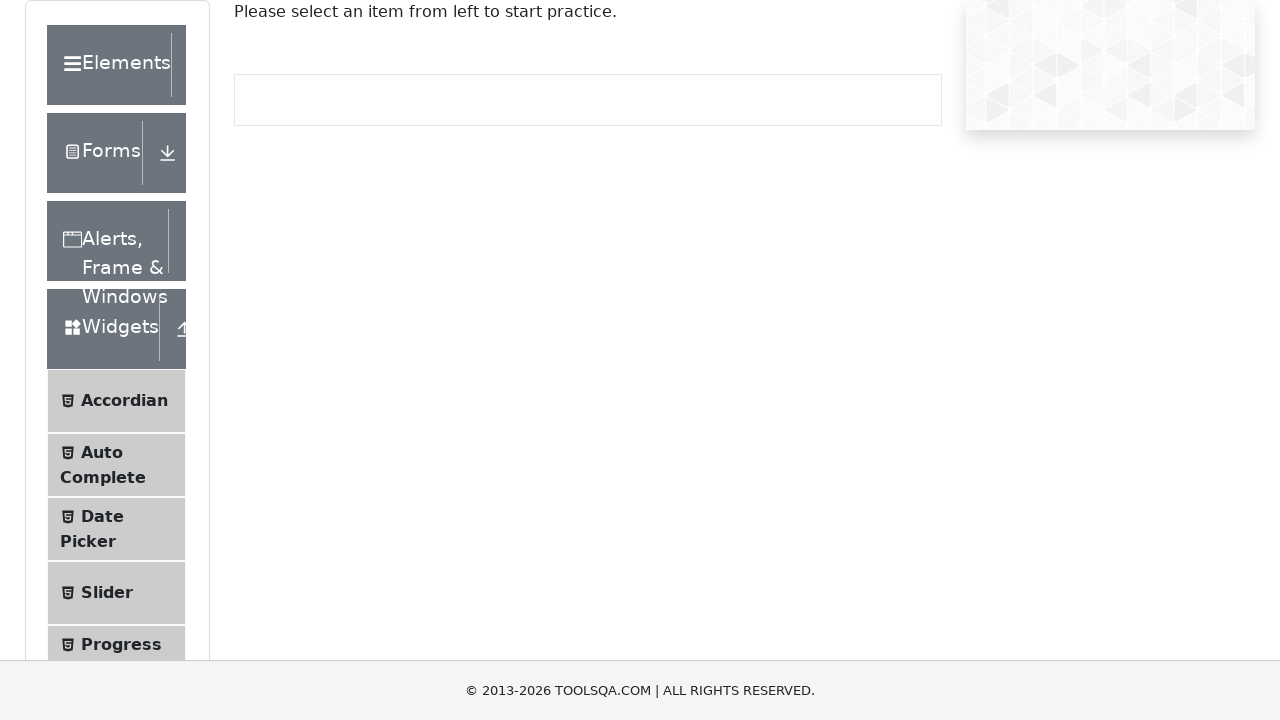

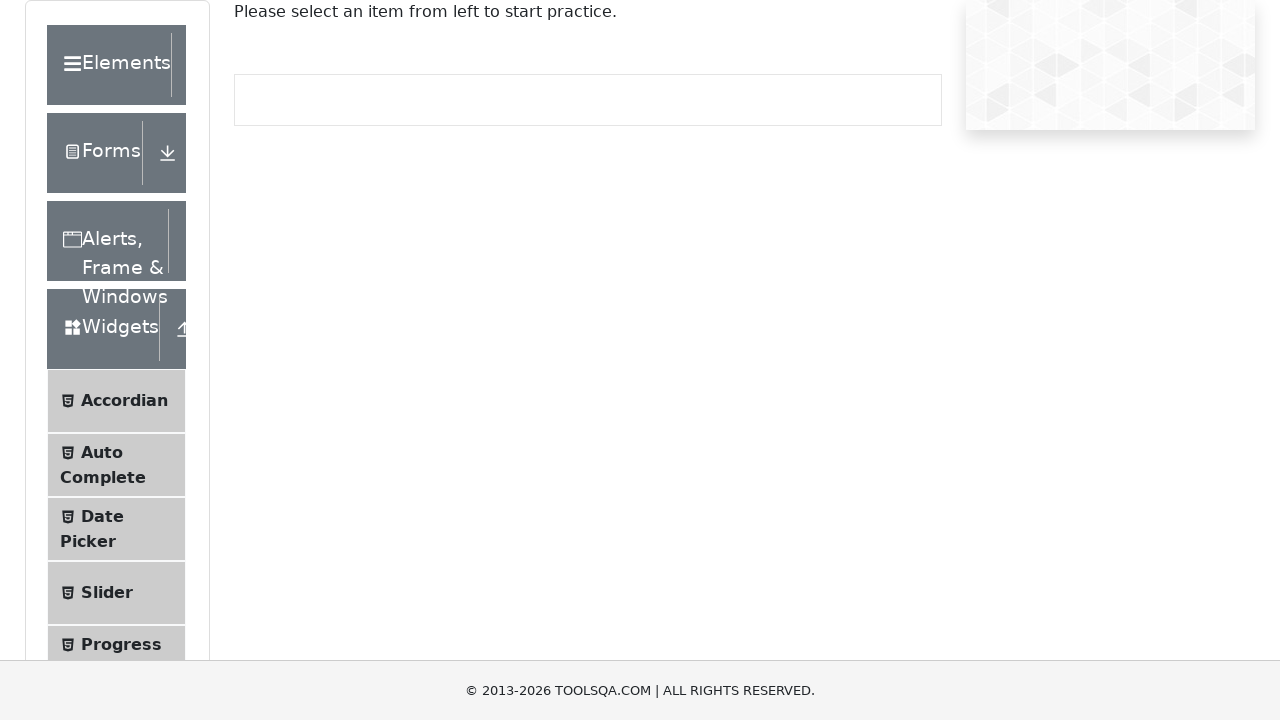